Tests filtering to show only active (non-completed) items

Starting URL: https://demo.playwright.dev/todomvc

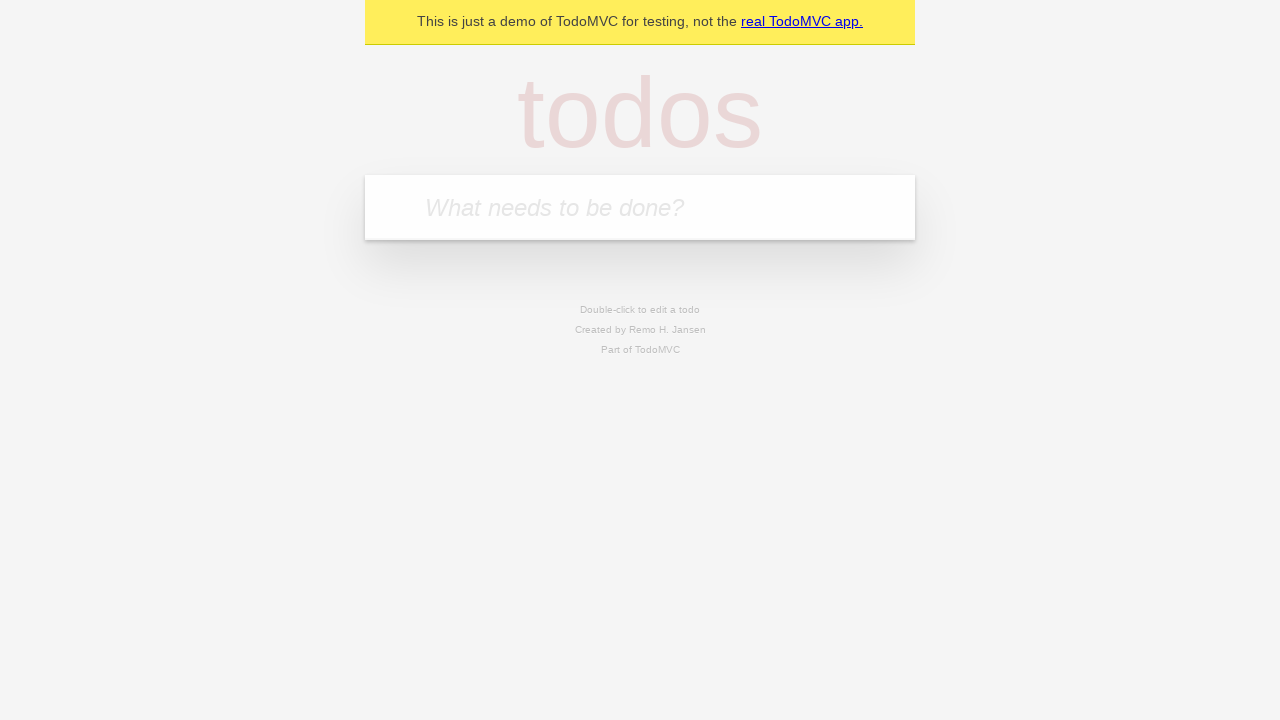

Filled todo input with 'watch monty python' on internal:attr=[placeholder="What needs to be done?"i]
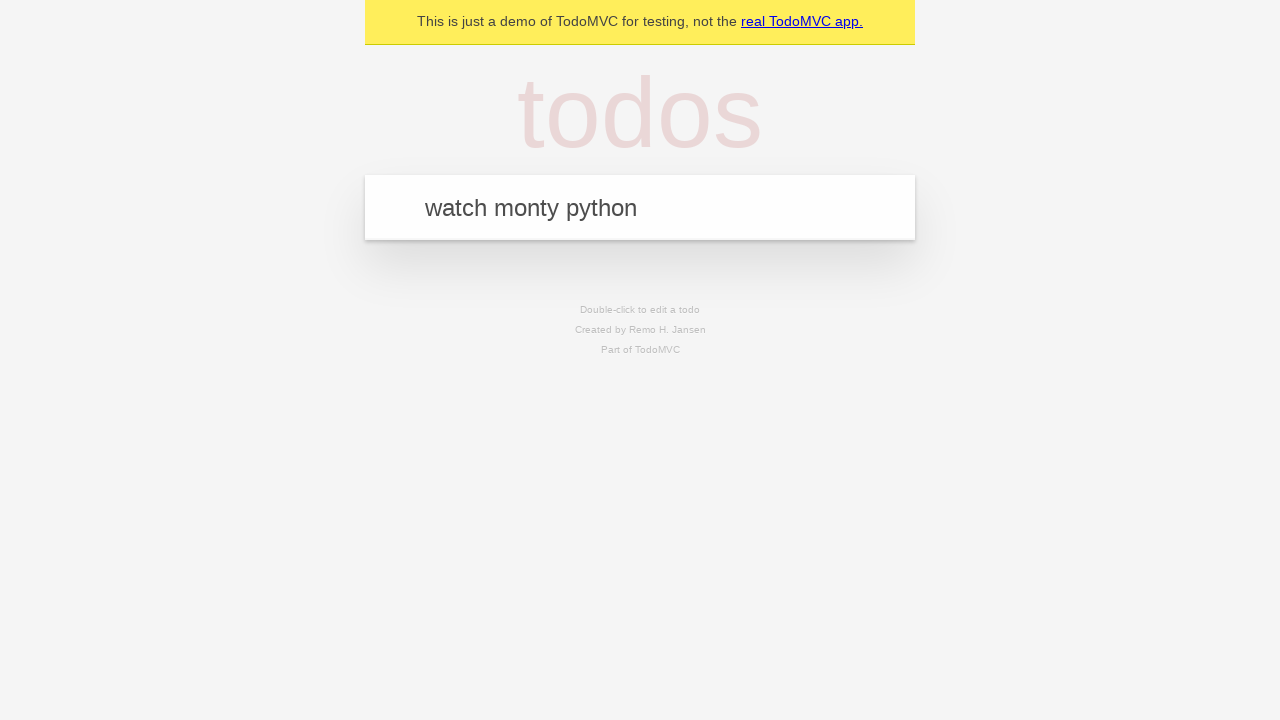

Pressed Enter to create todo 'watch monty python' on internal:attr=[placeholder="What needs to be done?"i]
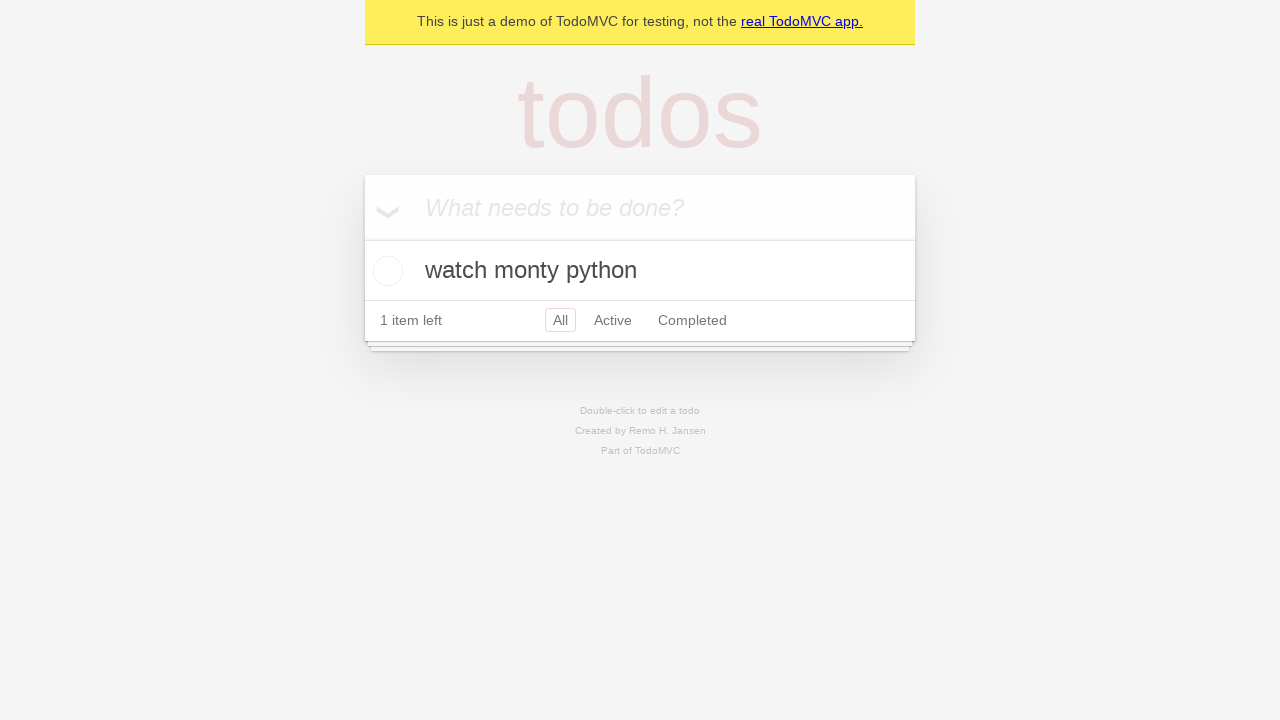

Filled todo input with 'feed the cat' on internal:attr=[placeholder="What needs to be done?"i]
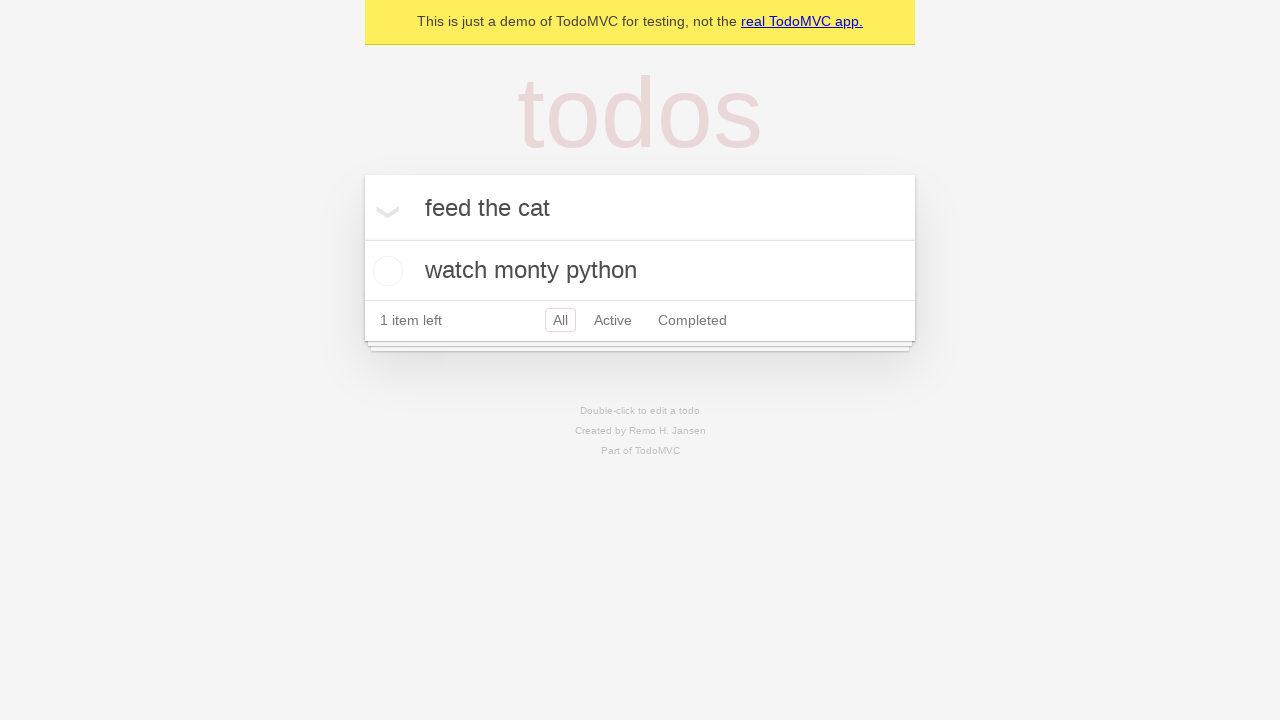

Pressed Enter to create todo 'feed the cat' on internal:attr=[placeholder="What needs to be done?"i]
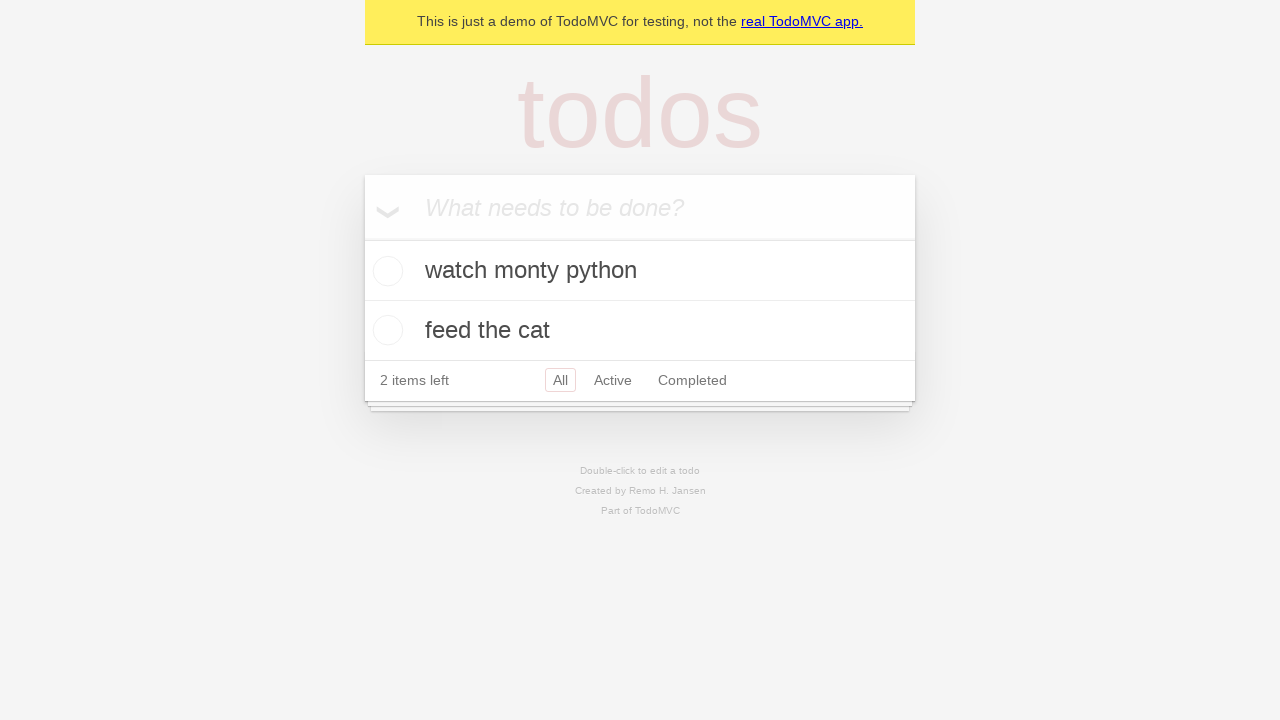

Filled todo input with 'book a doctors appointment' on internal:attr=[placeholder="What needs to be done?"i]
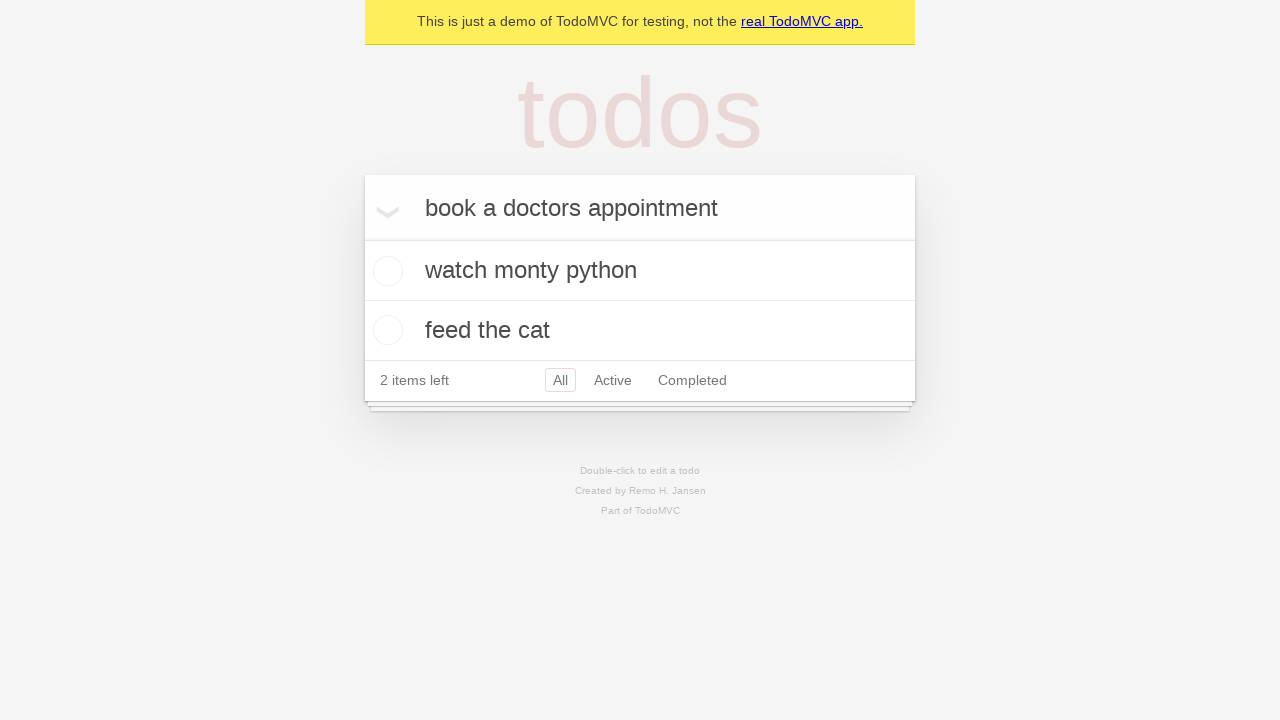

Pressed Enter to create todo 'book a doctors appointment' on internal:attr=[placeholder="What needs to be done?"i]
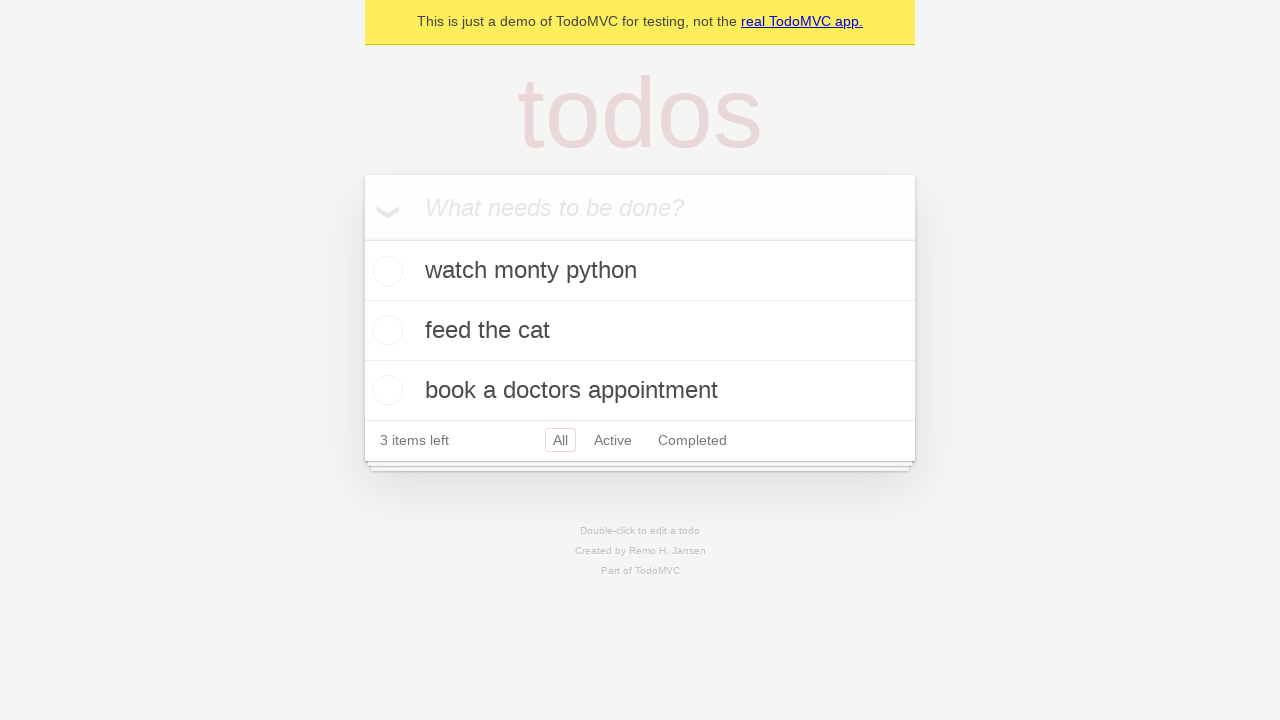

Checked the second todo item (marked as completed) at (385, 330) on internal:testid=[data-testid="todo-item"s] >> nth=1 >> internal:role=checkbox
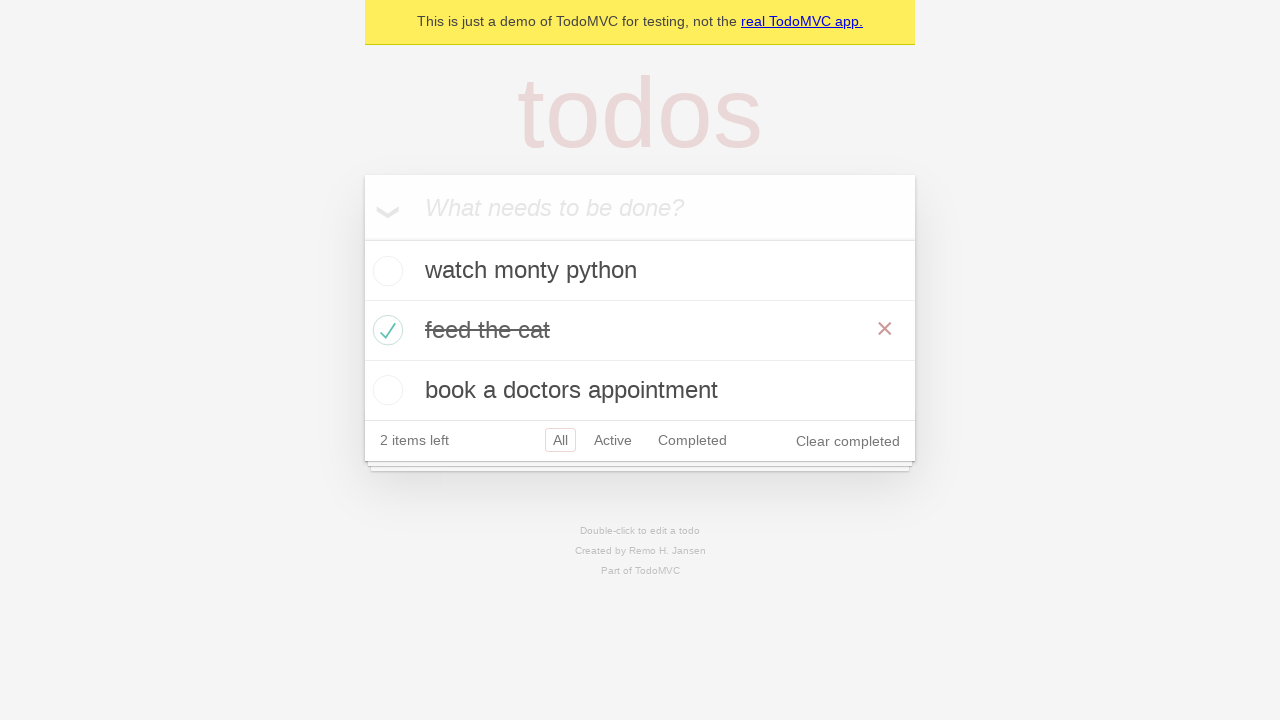

Clicked 'Active' filter to show only non-completed items at (613, 440) on internal:role=link[name="Active"i]
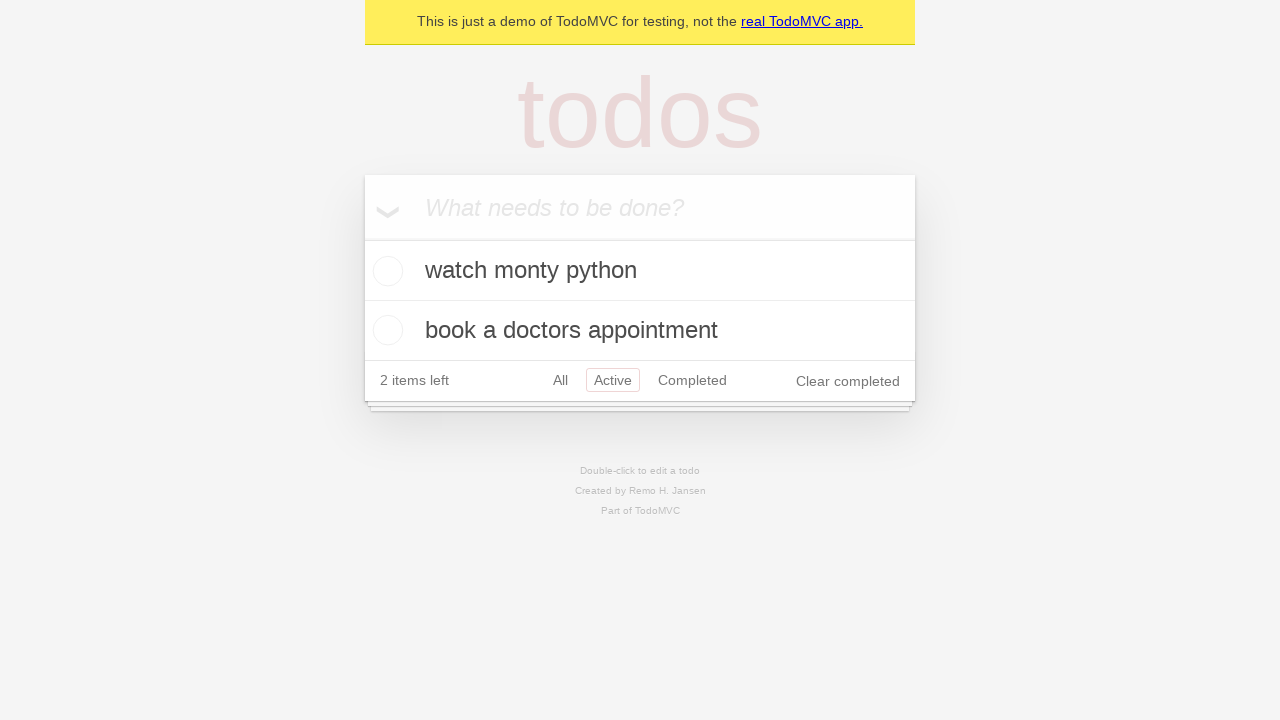

Waited for active filter to apply
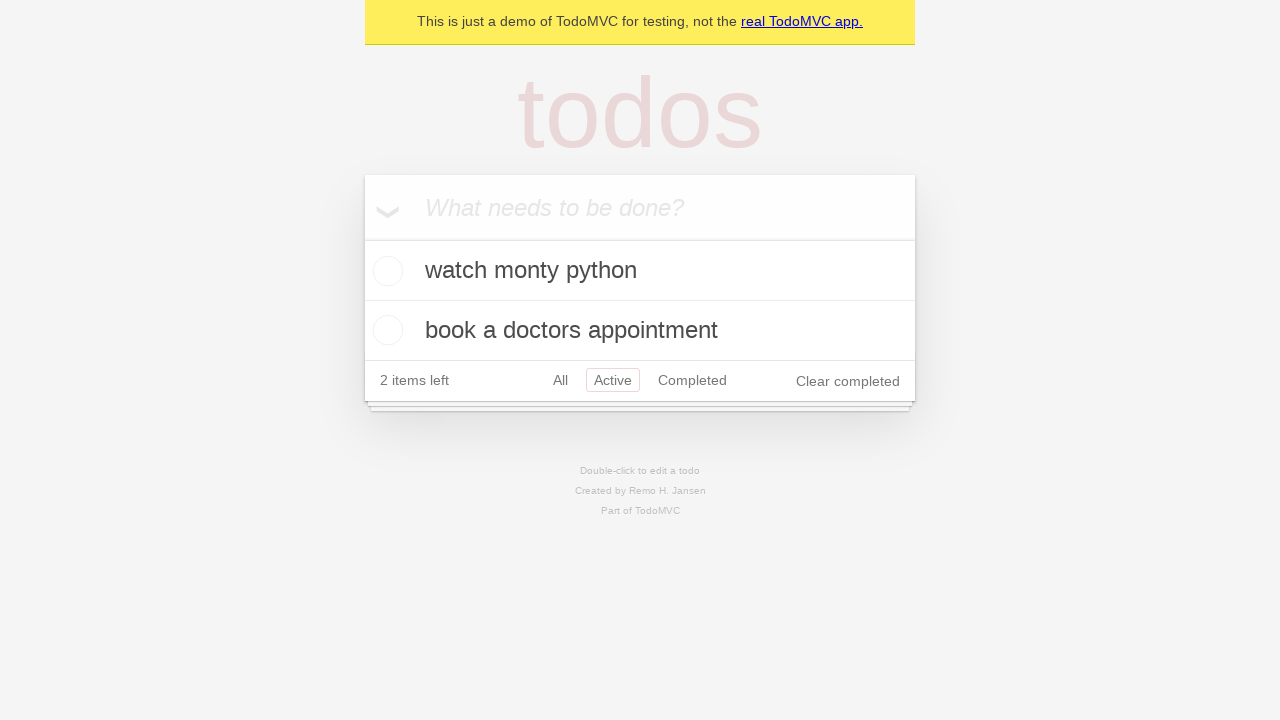

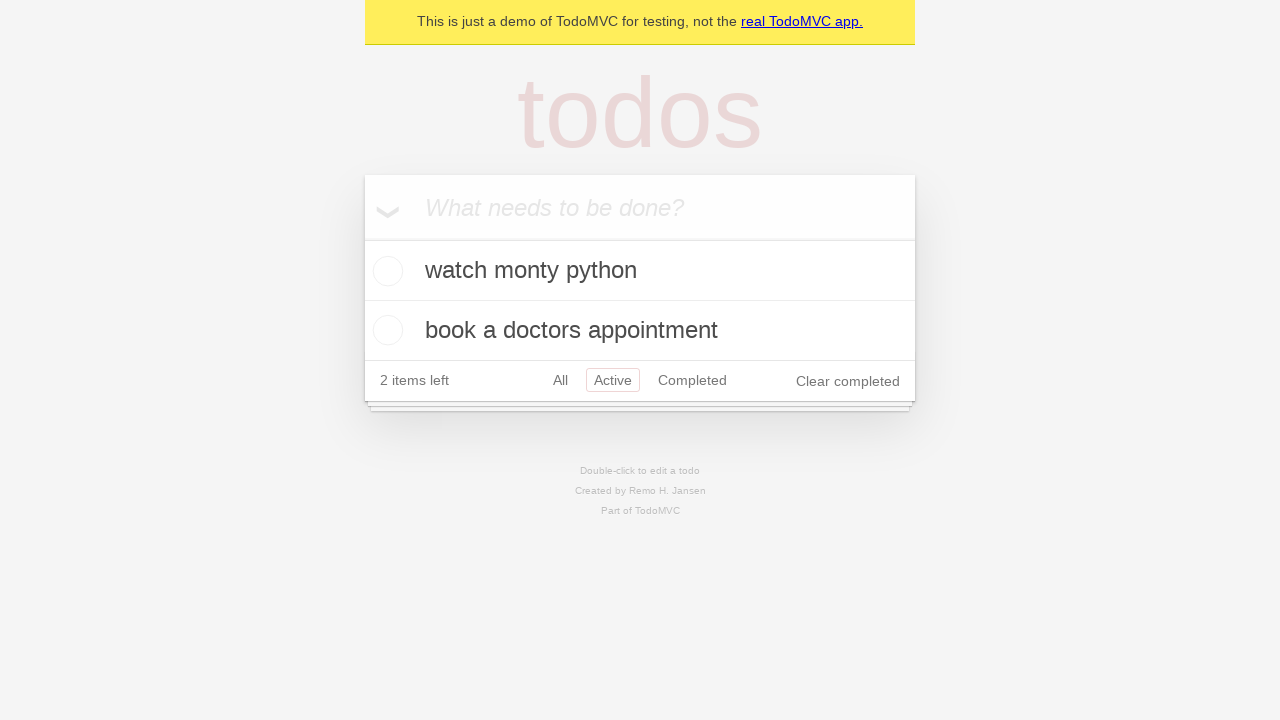